Tests that Clear completed button is hidden when no items are completed

Starting URL: https://demo.playwright.dev/todomvc

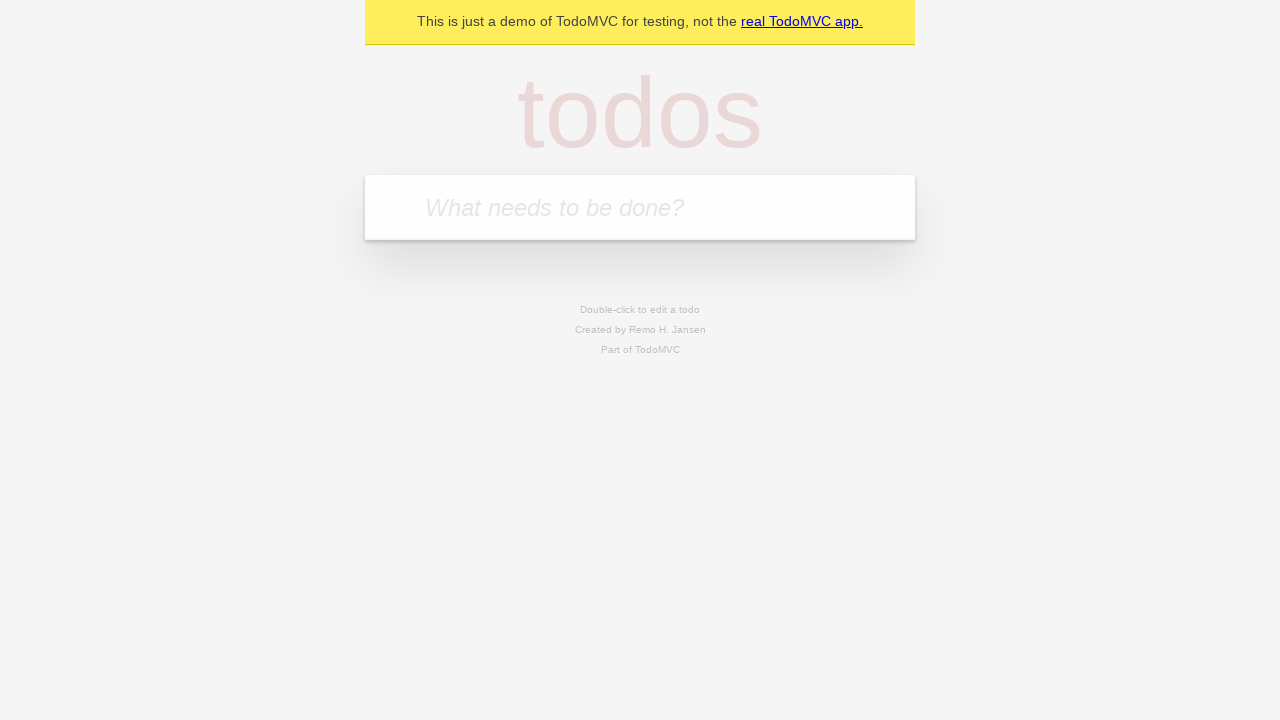

Filled todo input with 'buy some cheese' on internal:attr=[placeholder="What needs to be done?"i]
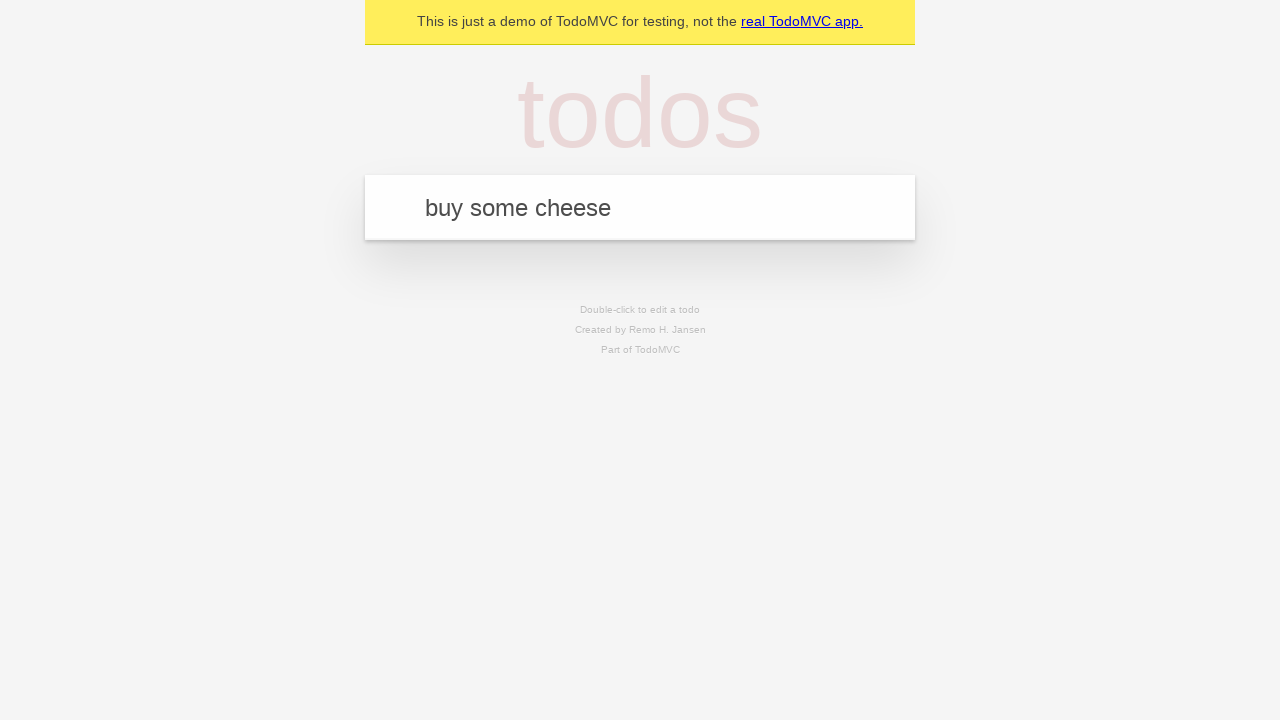

Pressed Enter to add first todo on internal:attr=[placeholder="What needs to be done?"i]
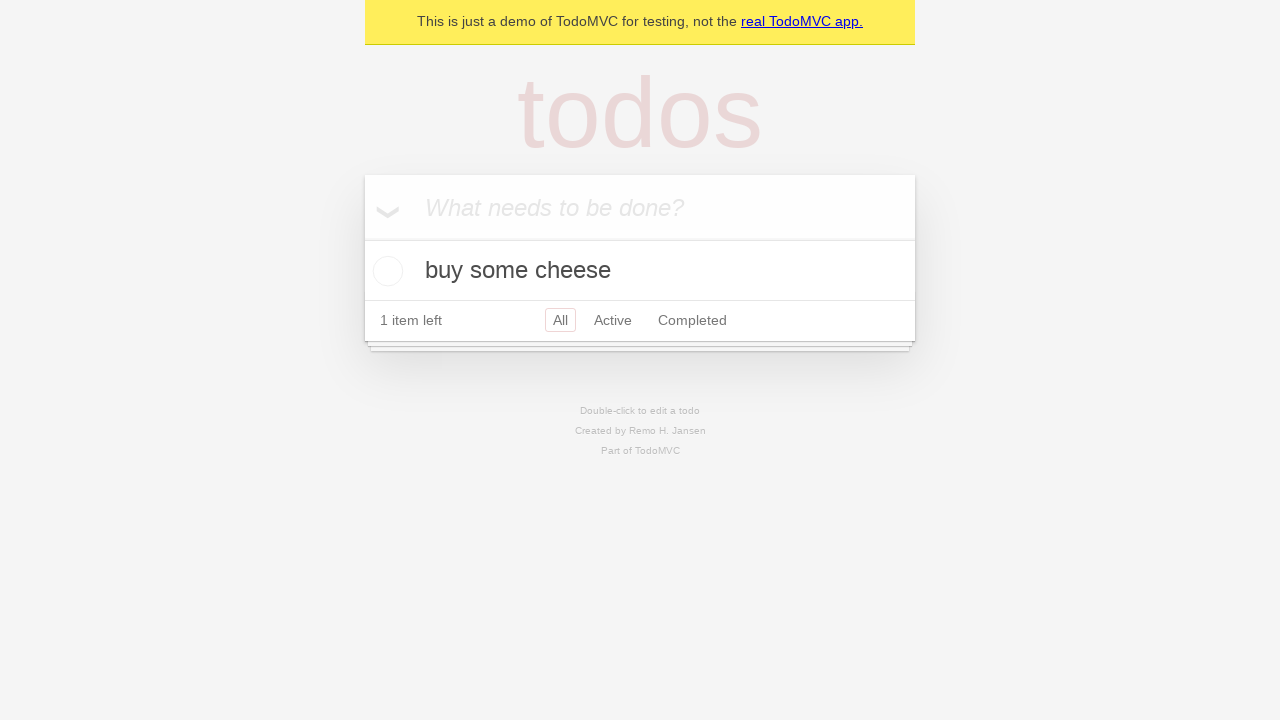

Filled todo input with 'feed the cat' on internal:attr=[placeholder="What needs to be done?"i]
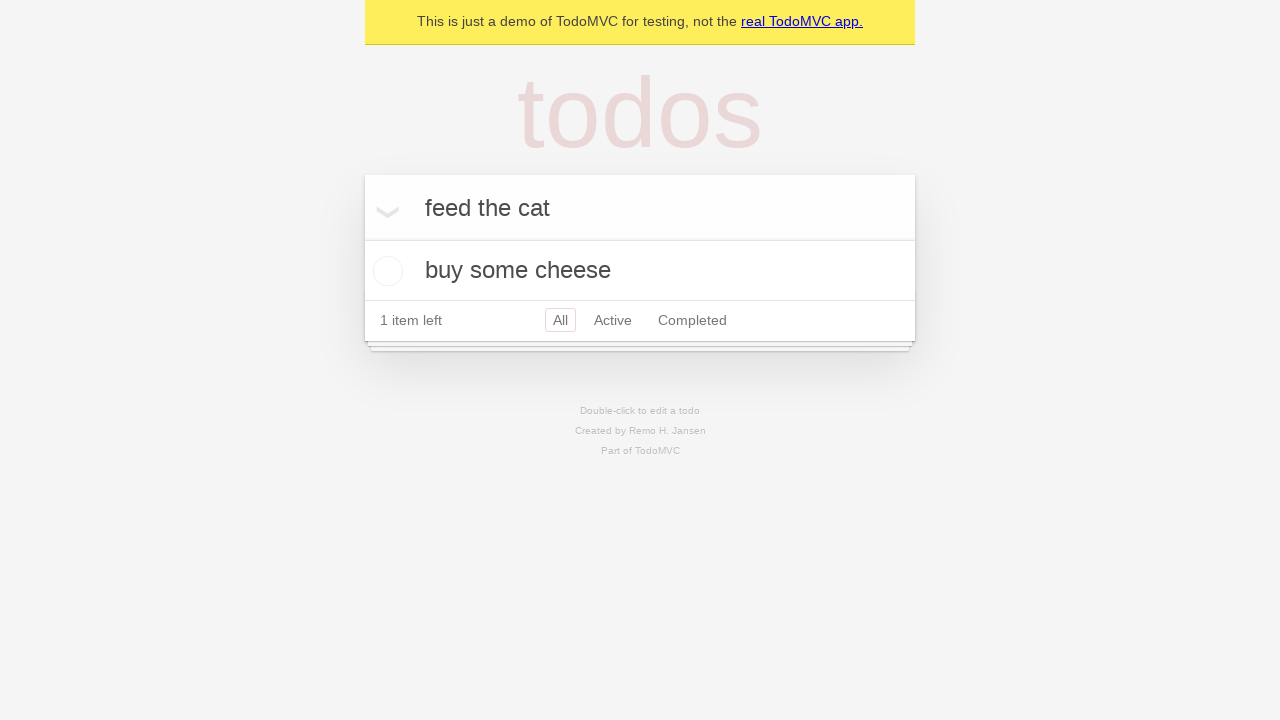

Pressed Enter to add second todo on internal:attr=[placeholder="What needs to be done?"i]
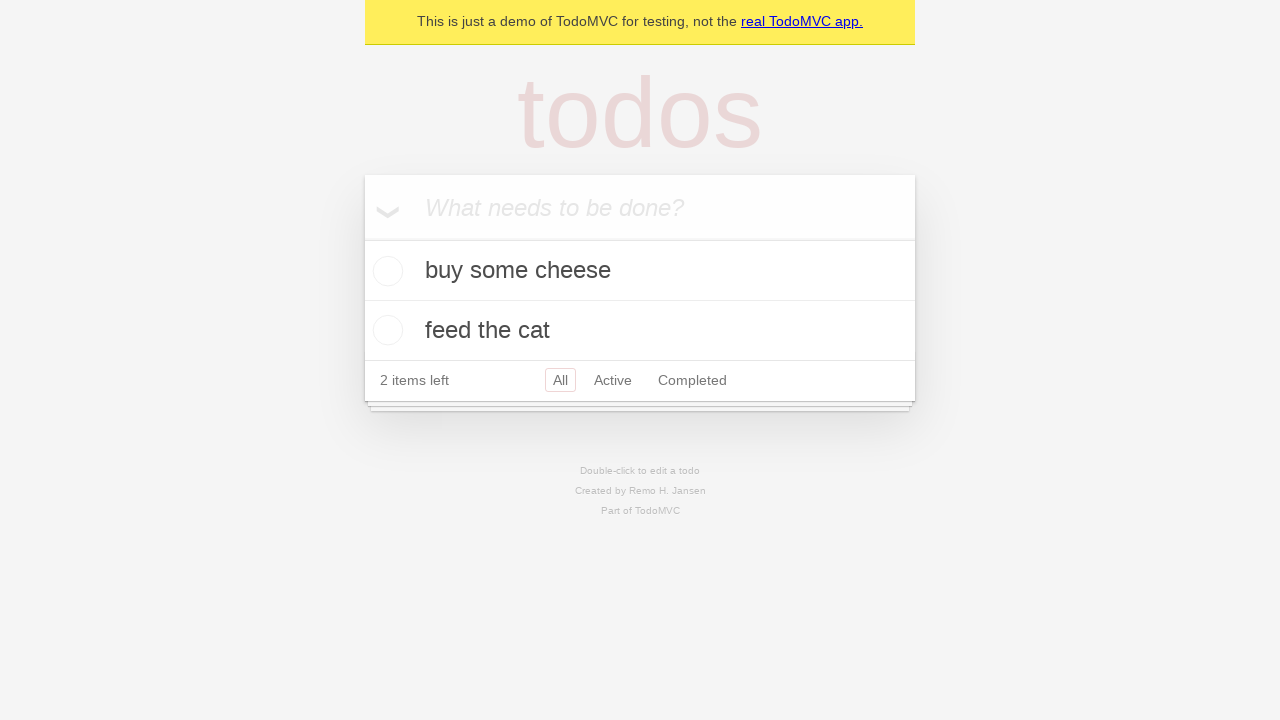

Filled todo input with 'book a doctors appointment' on internal:attr=[placeholder="What needs to be done?"i]
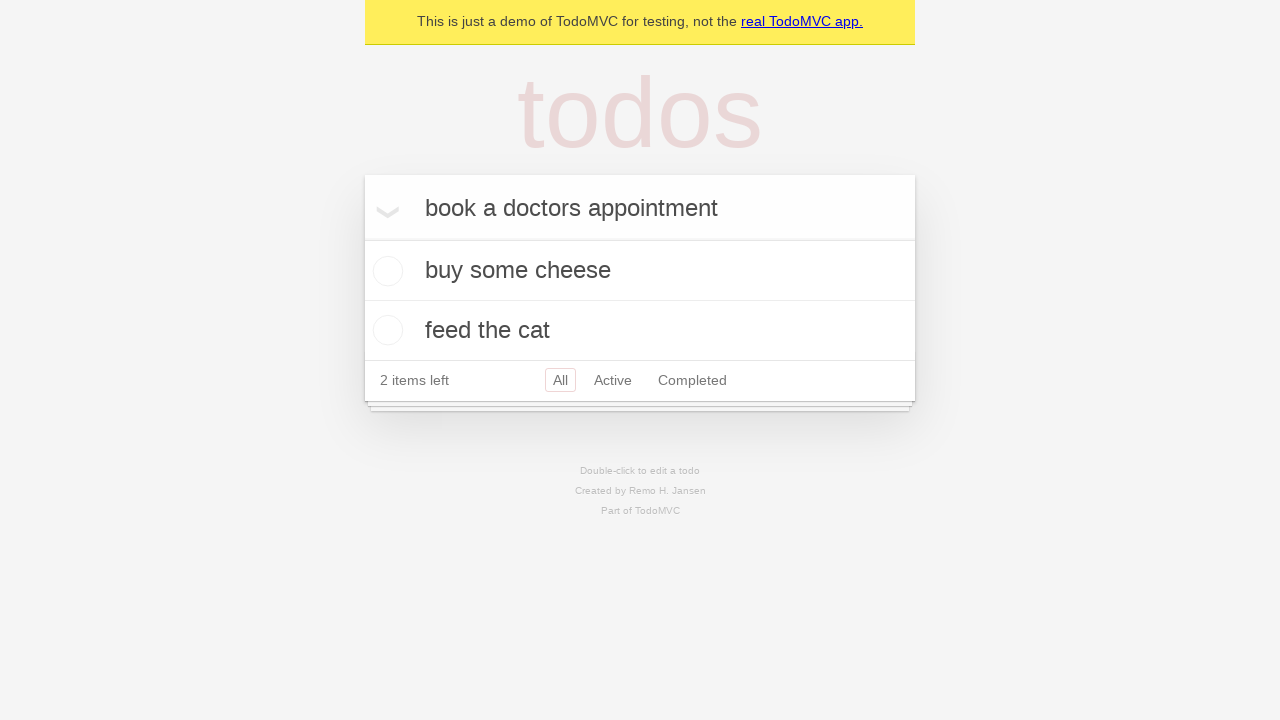

Pressed Enter to add third todo on internal:attr=[placeholder="What needs to be done?"i]
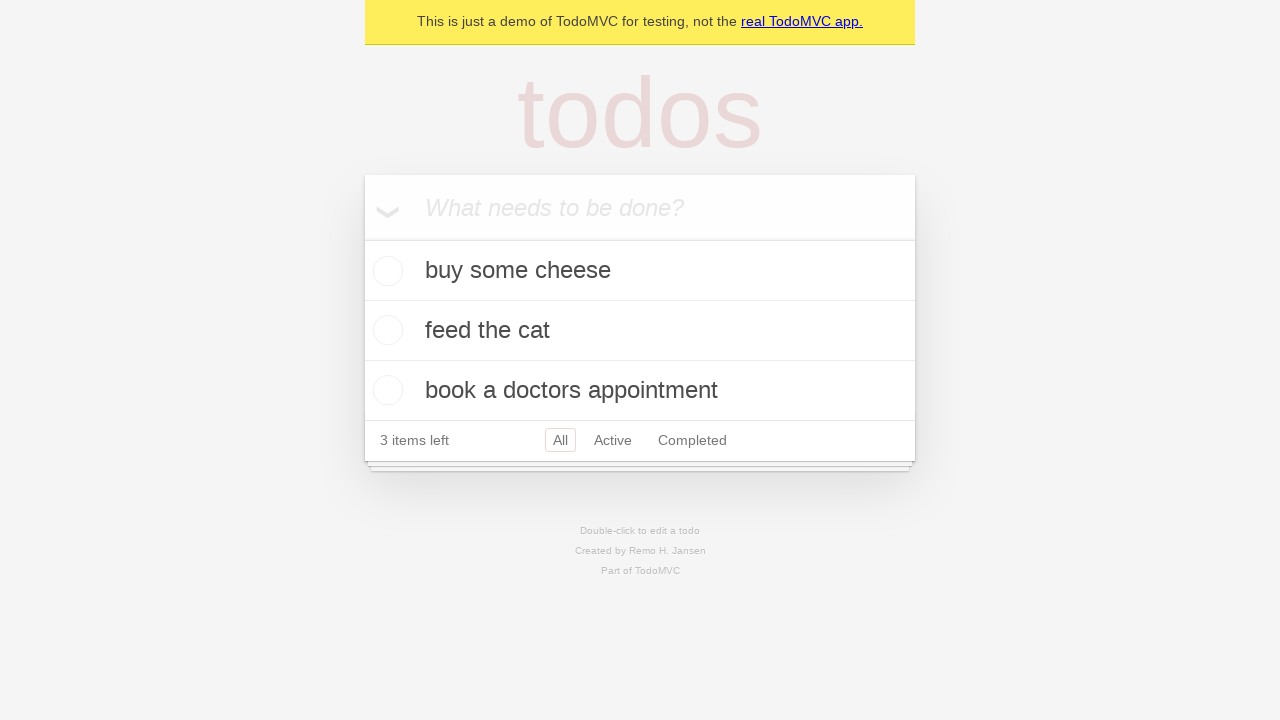

Checked first todo item as completed at (385, 271) on .todo-list li .toggle >> nth=0
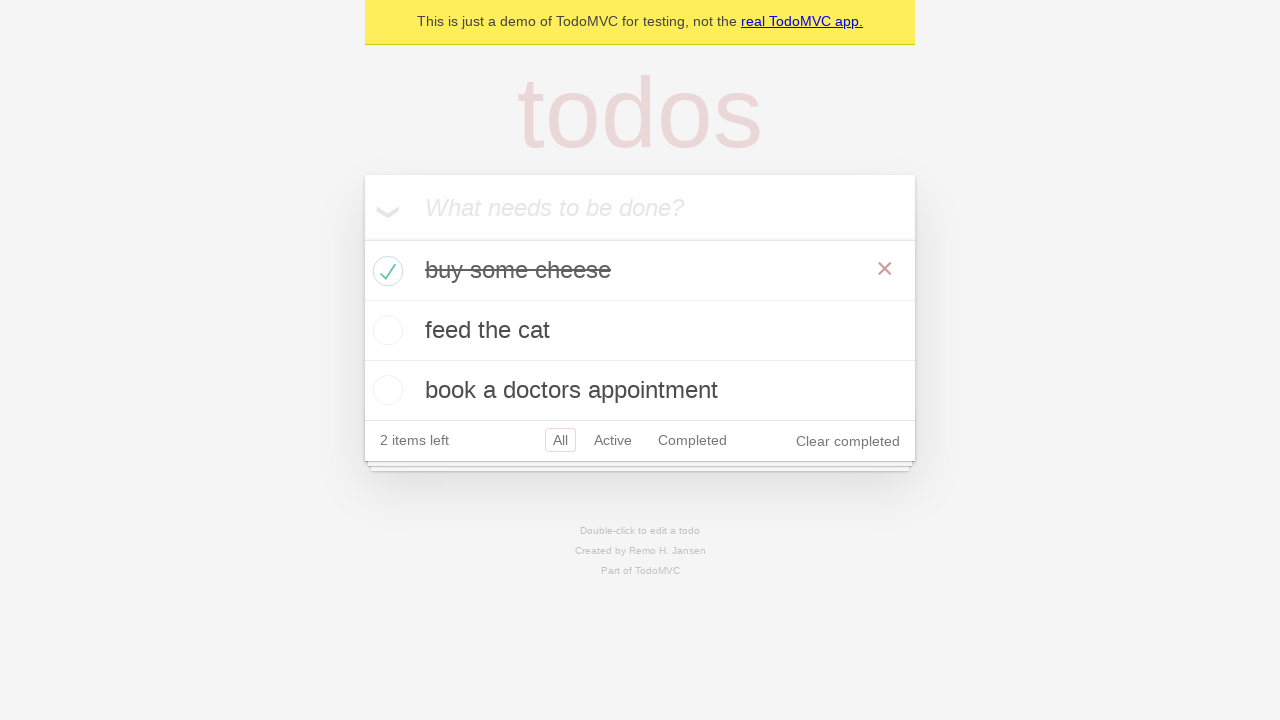

Clicked Clear completed button at (848, 441) on internal:role=button[name="Clear completed"i]
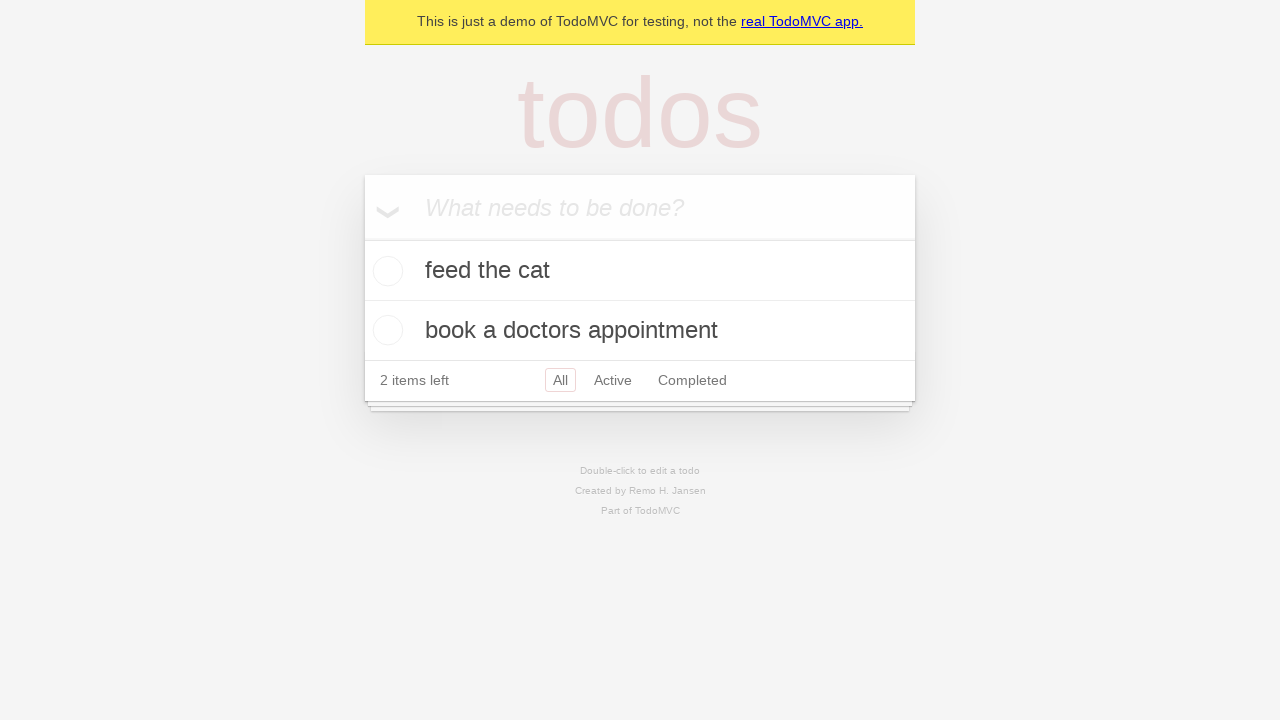

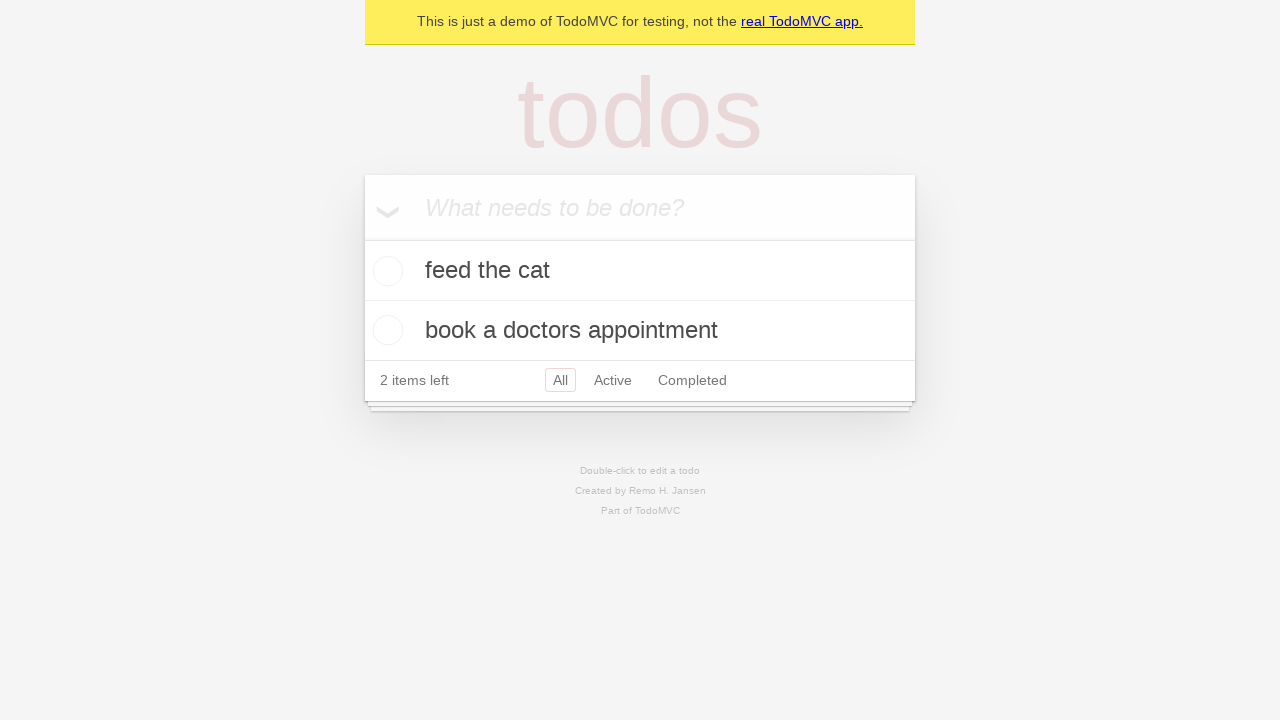